Tests drag and drop functionality on the jQuery UI droppable demo page by switching to an iframe, dragging an element onto a drop target, and verifying the drop was successful.

Starting URL: https://jqueryui.com/droppable/

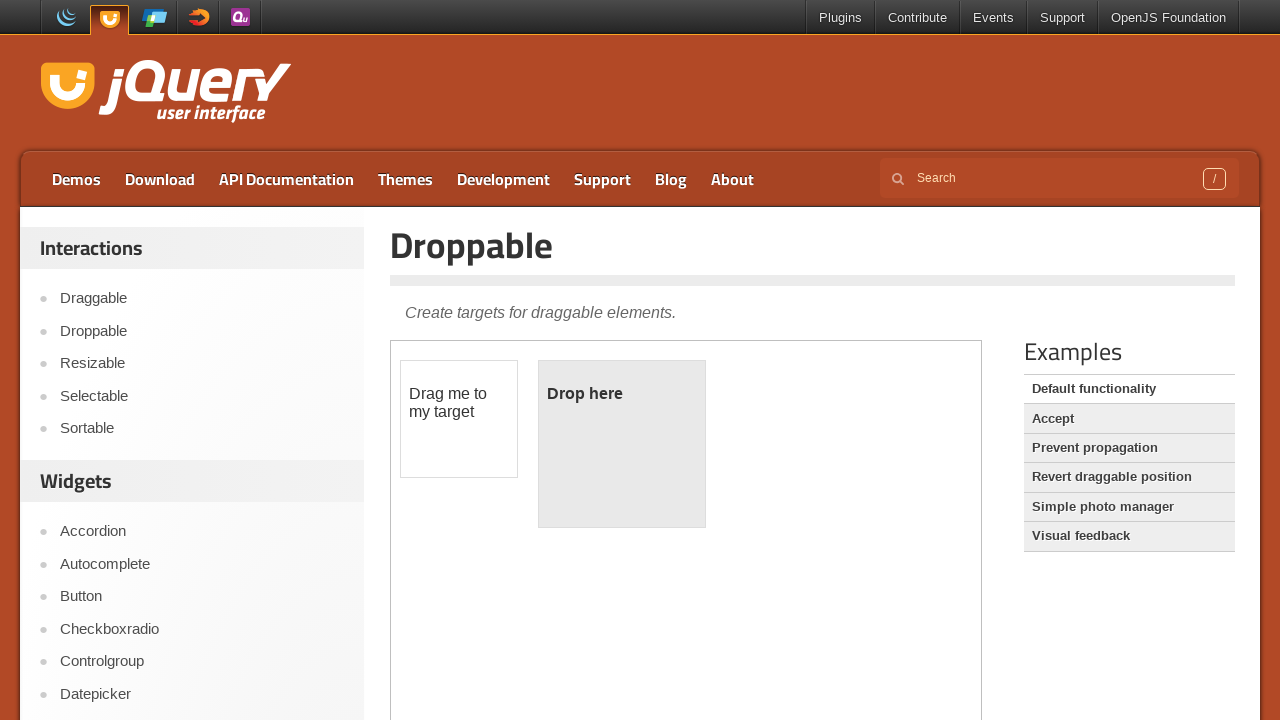

Located the demo iframe containing drag and drop elements
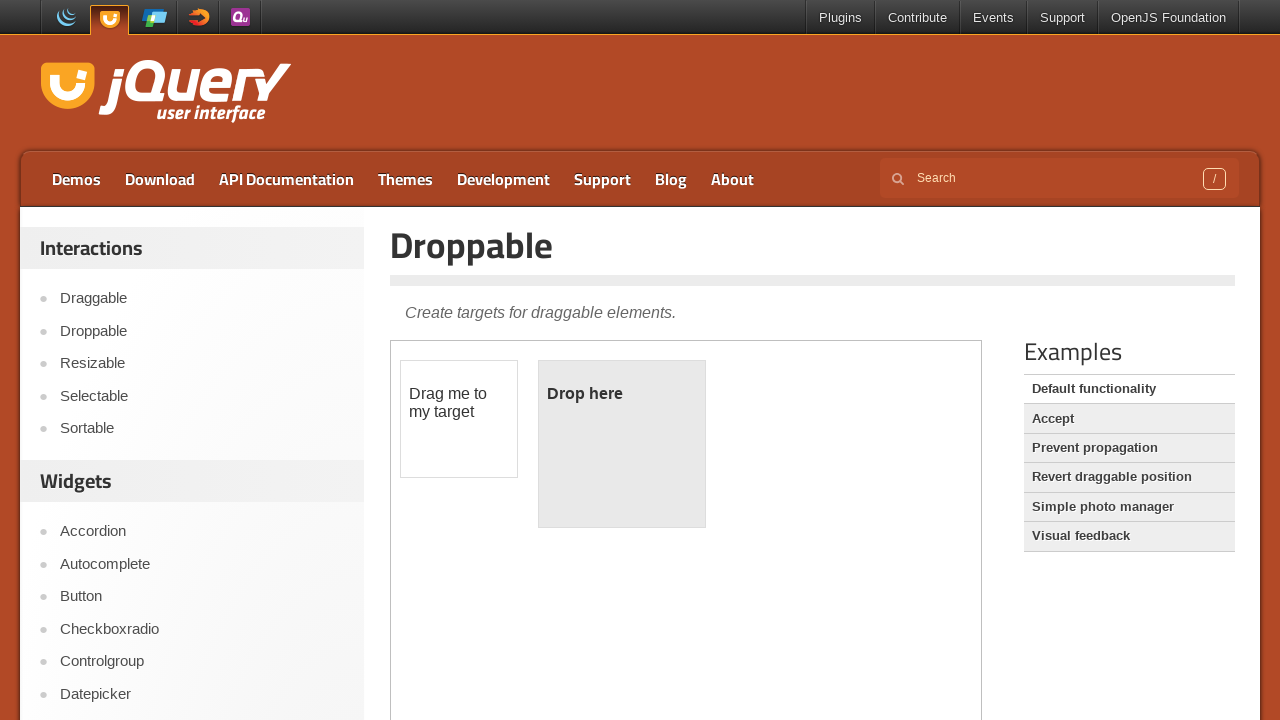

Clicked on the draggable element at (459, 419) on iframe.demo-frame >> internal:control=enter-frame >> #draggable
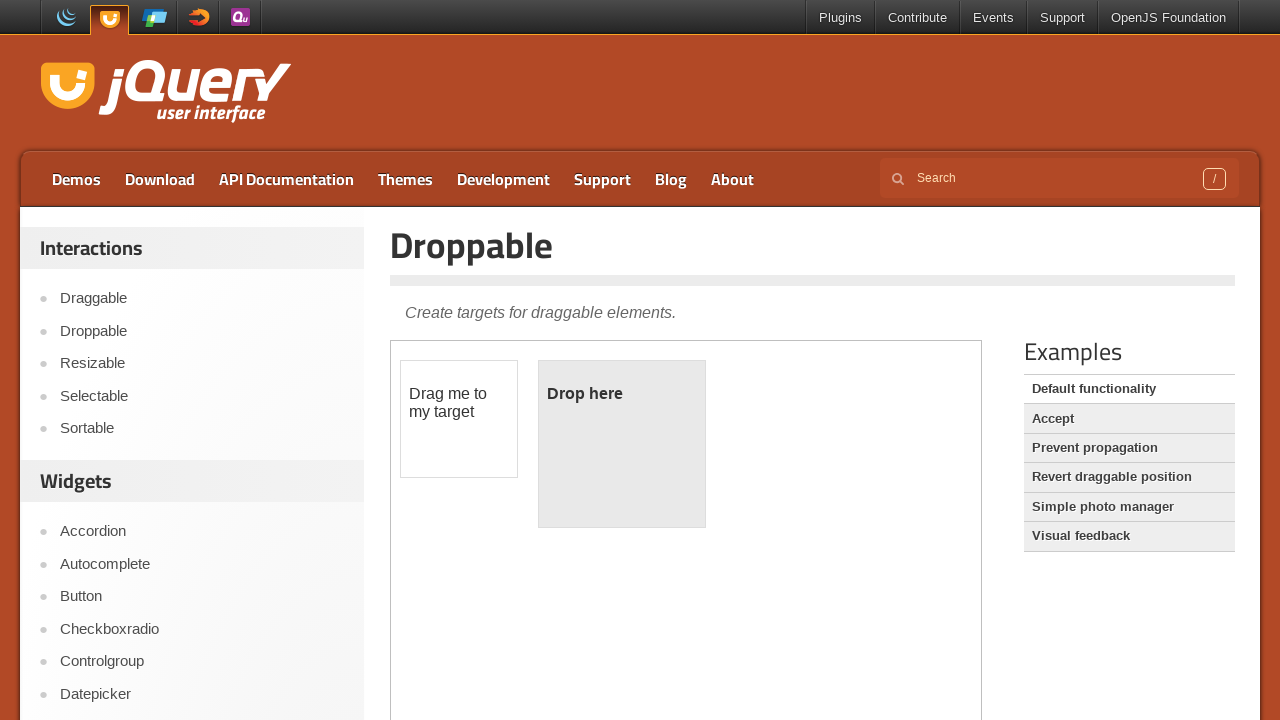

Dragged the draggable element onto the droppable target at (622, 444)
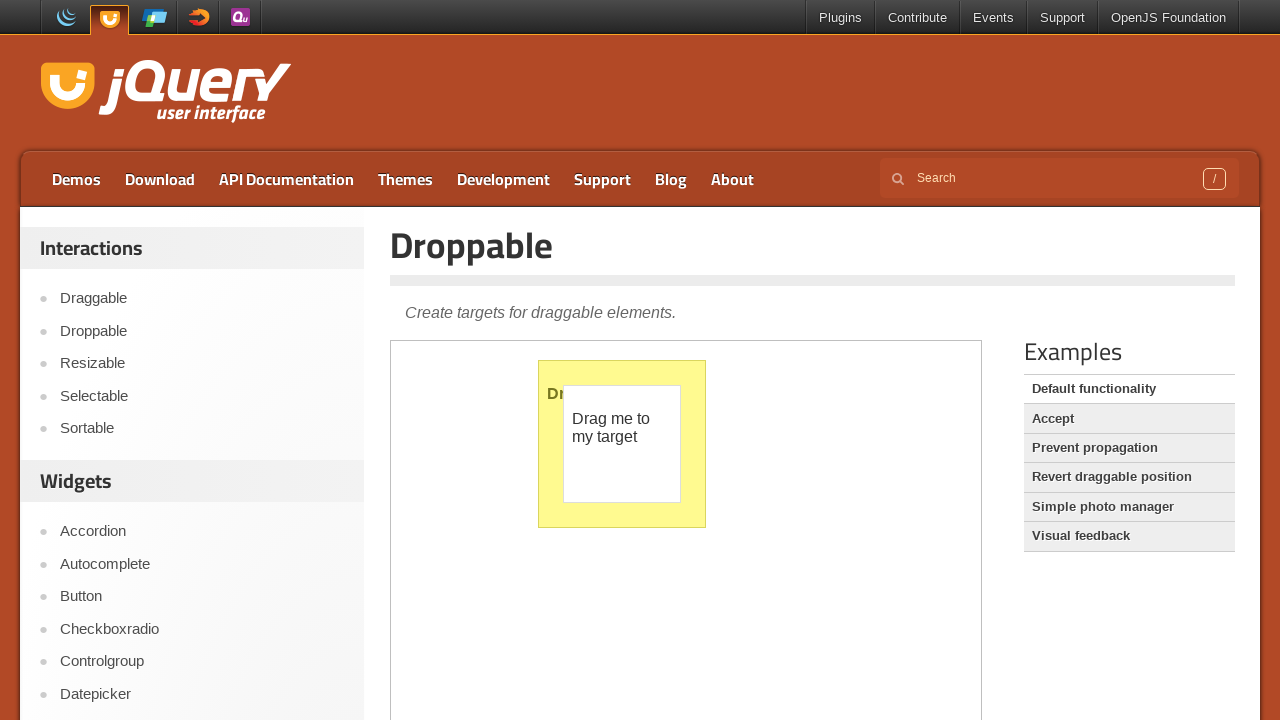

Verified that the drop was successful - droppable text changed to 'Dropped!'
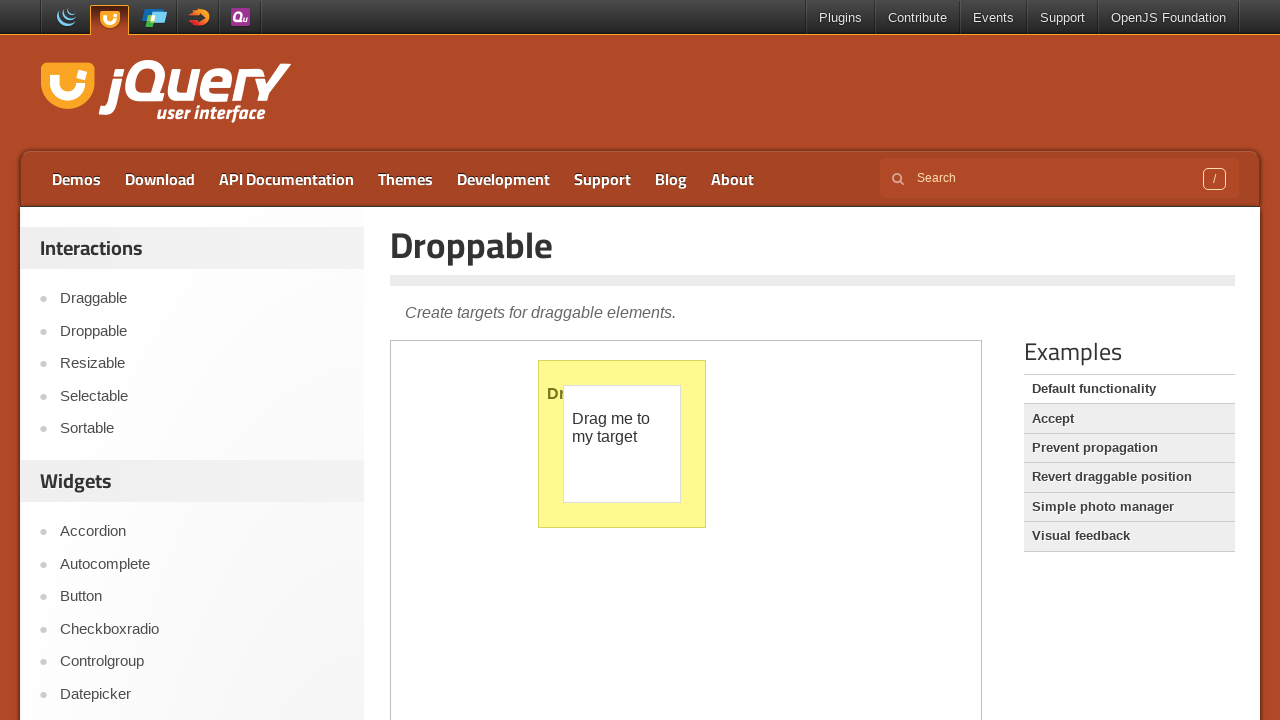

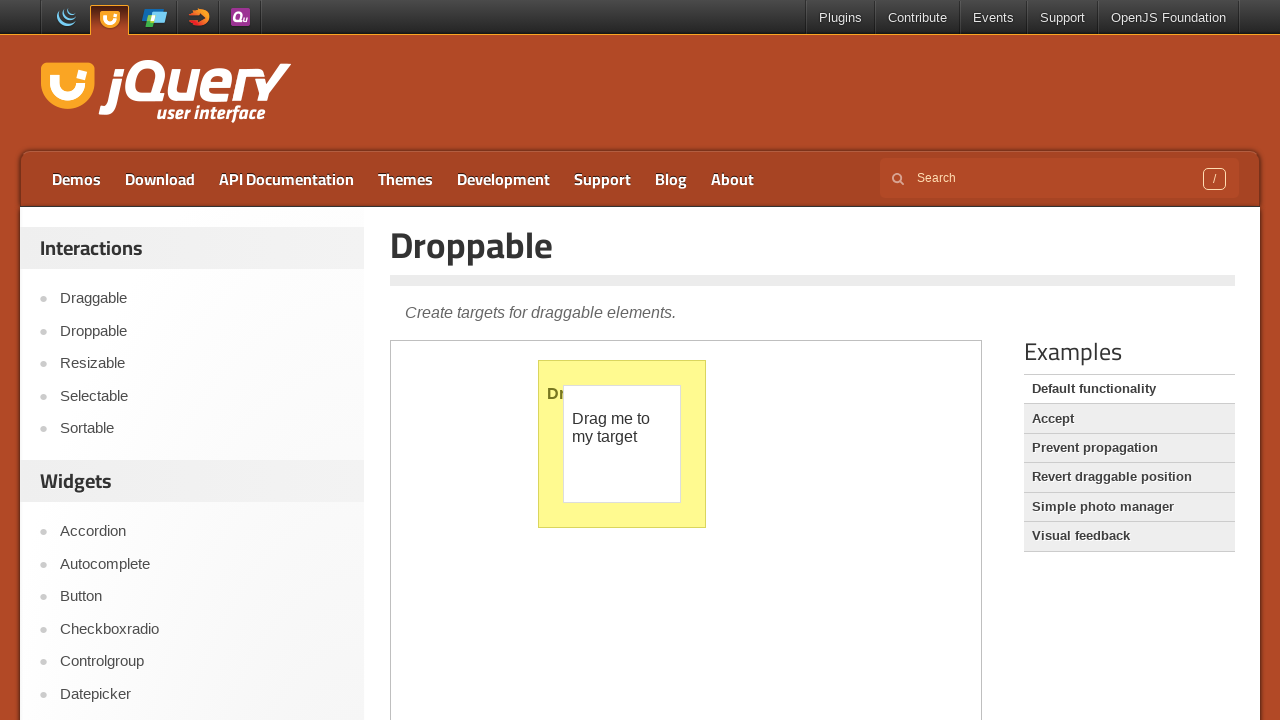